Tests JavaScript alert, confirm, and prompt dialogs by clicking run buttons on a tutorial page and interacting with the modal dialogs (accepting, dismissing, and entering text)

Starting URL: https://javascript.info/alert-prompt-confirm

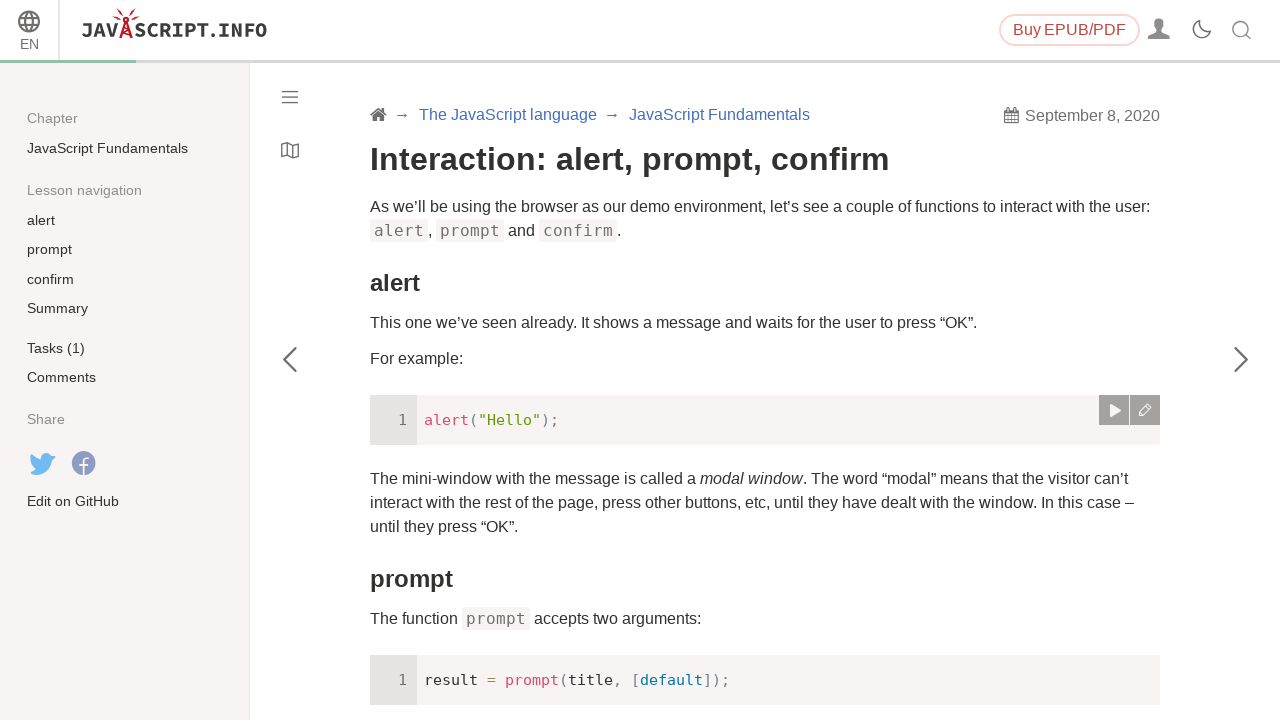

Clicked first run button to trigger alert dialog at (1114, 410) on (//a[@data-action='run'])[1]
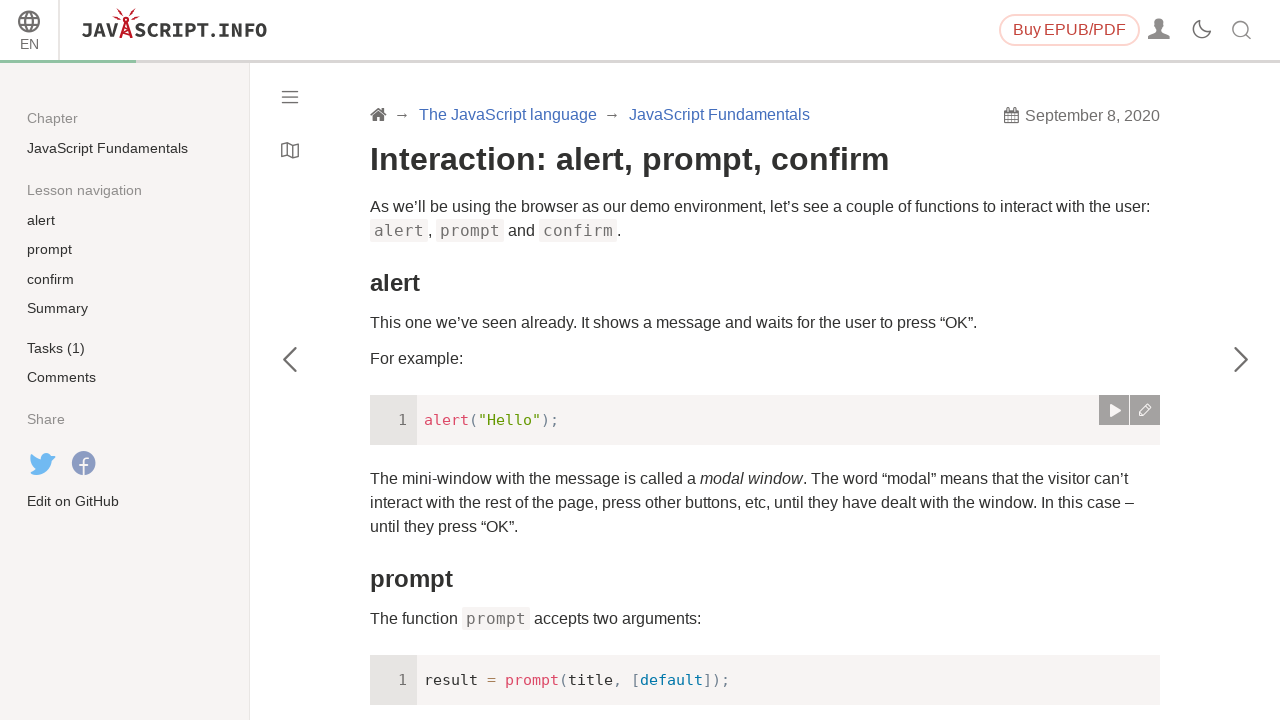

Set up dialog handler to accept dialogs
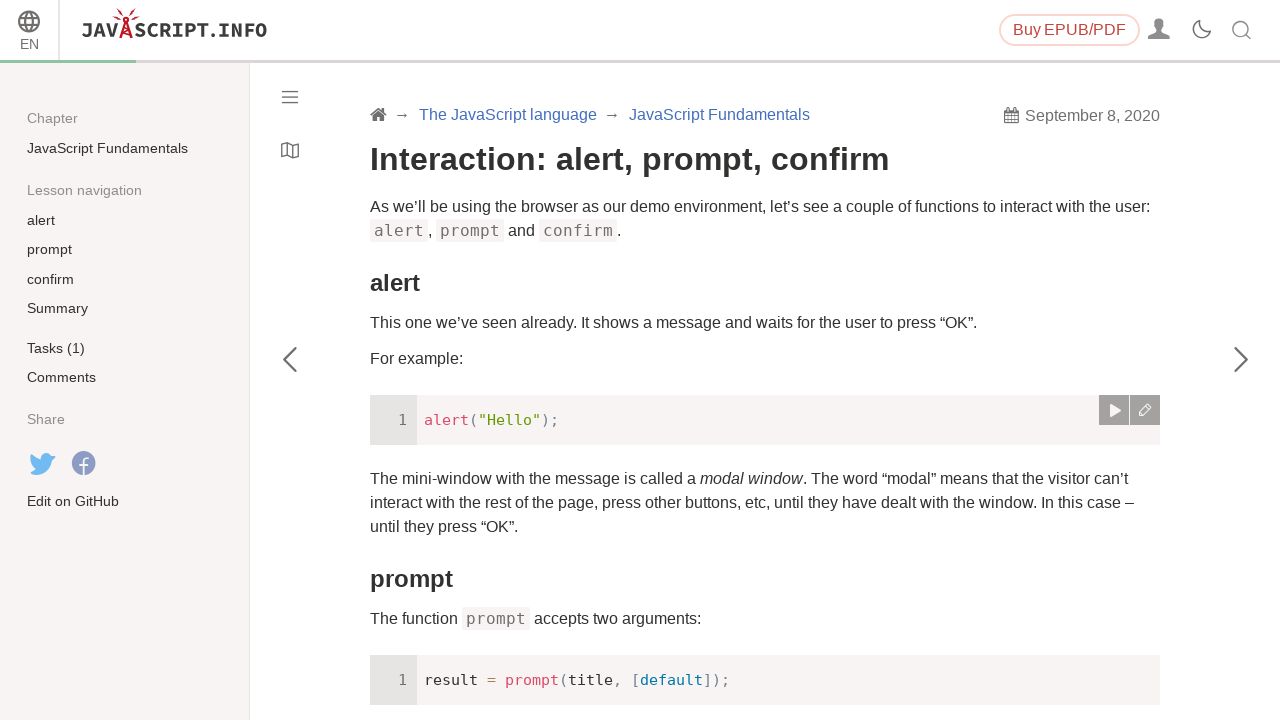

Located first run button element
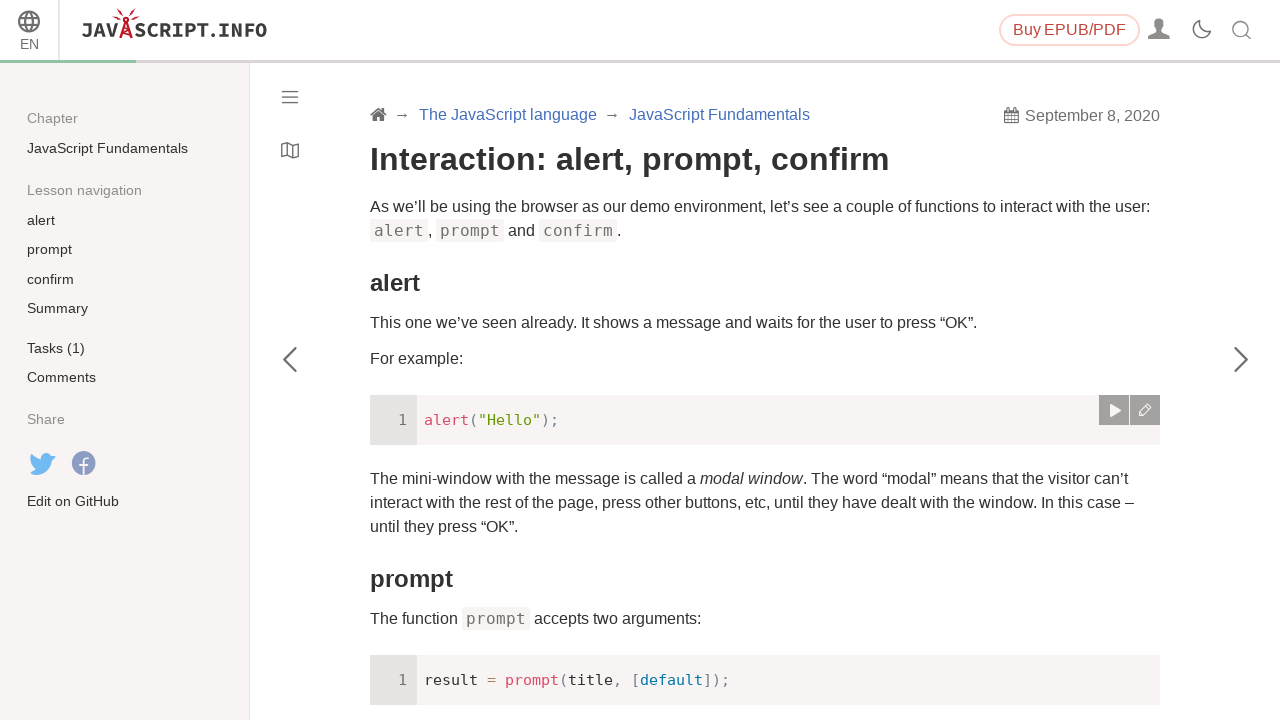

Clicked first run button again to trigger alert at (1114, 410) on xpath=(//a[@data-action='run'])[1]
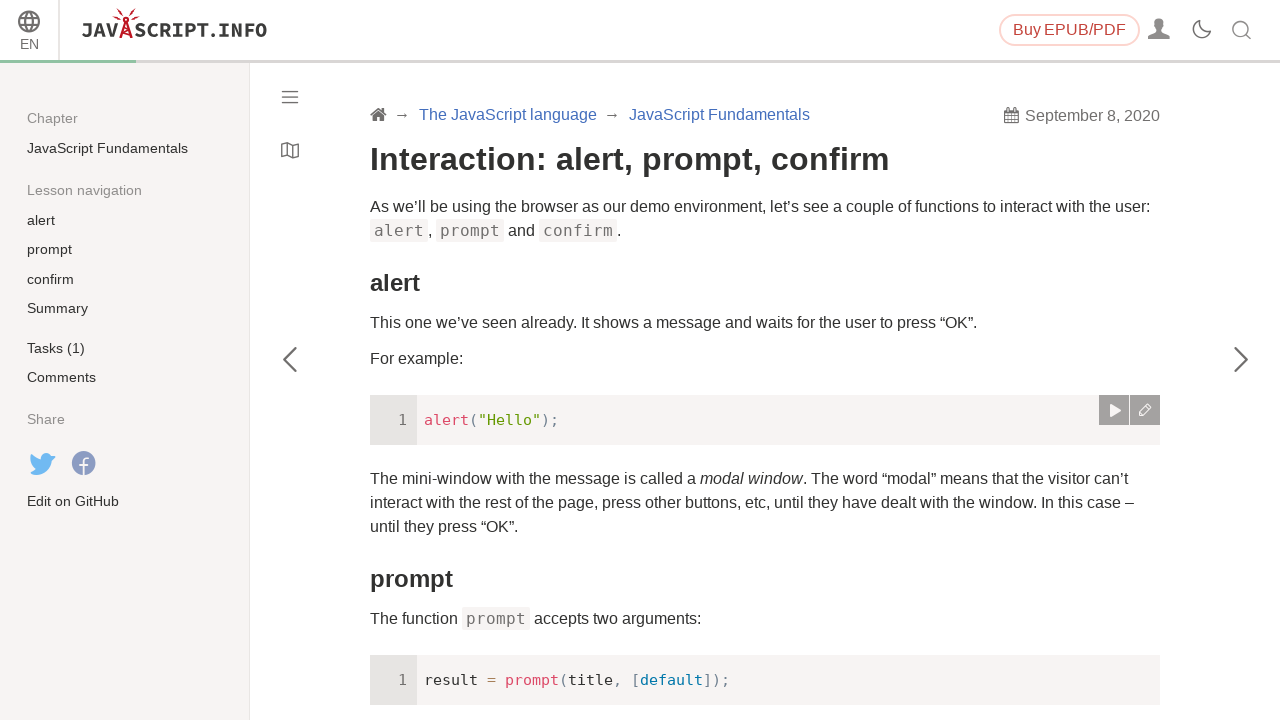

Waited 500ms for alert to appear
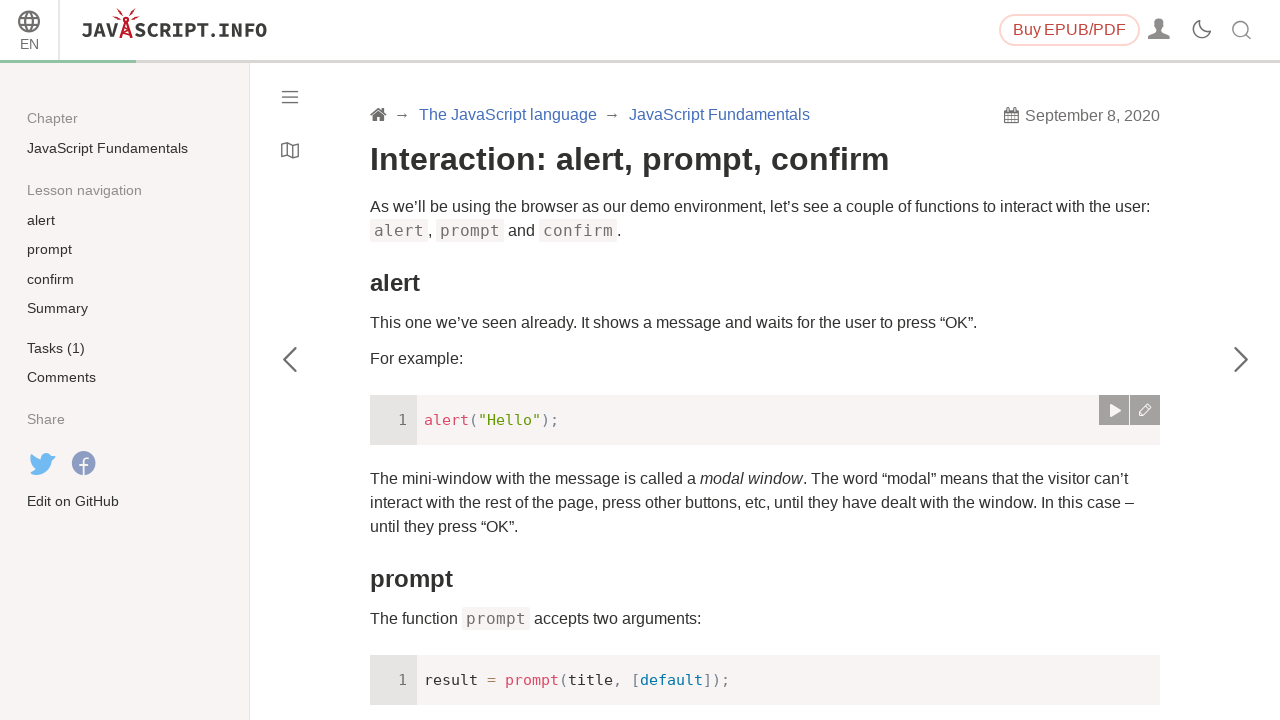

Clicked first run button once more to trigger another alert at (1114, 410) on xpath=(//a[@data-action='run'])[1]
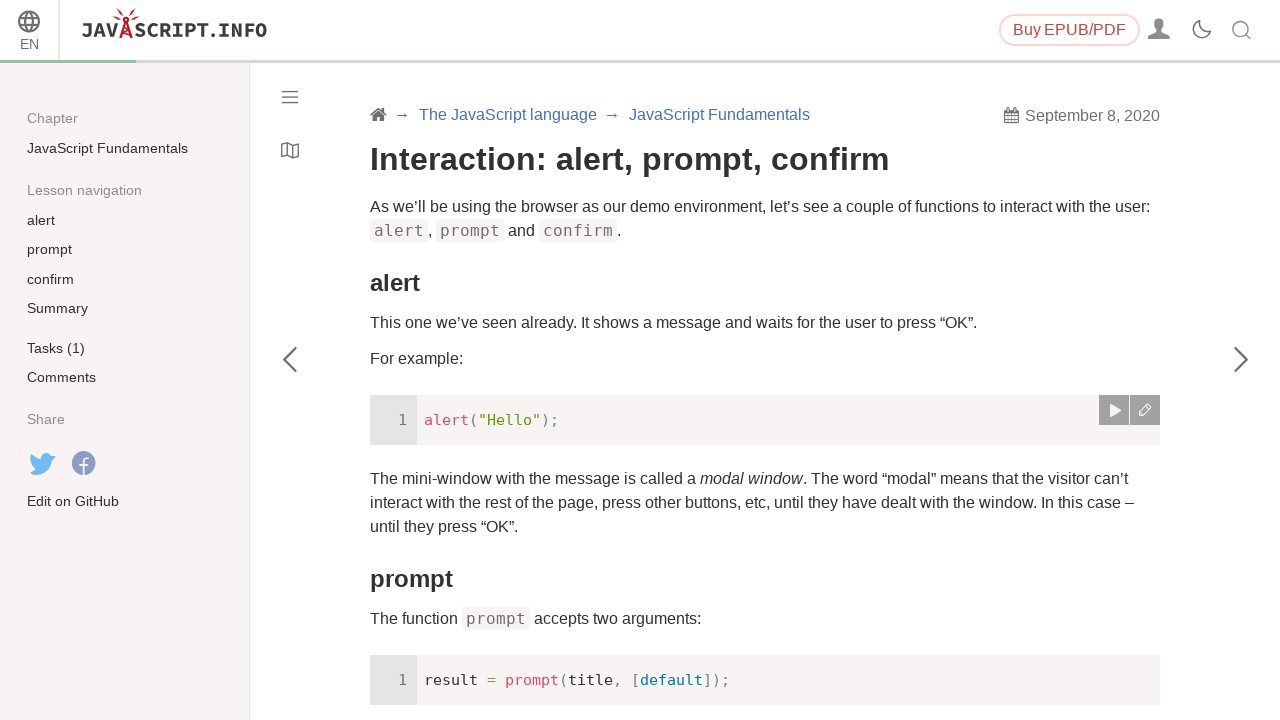

Waited 500ms for alert dialog
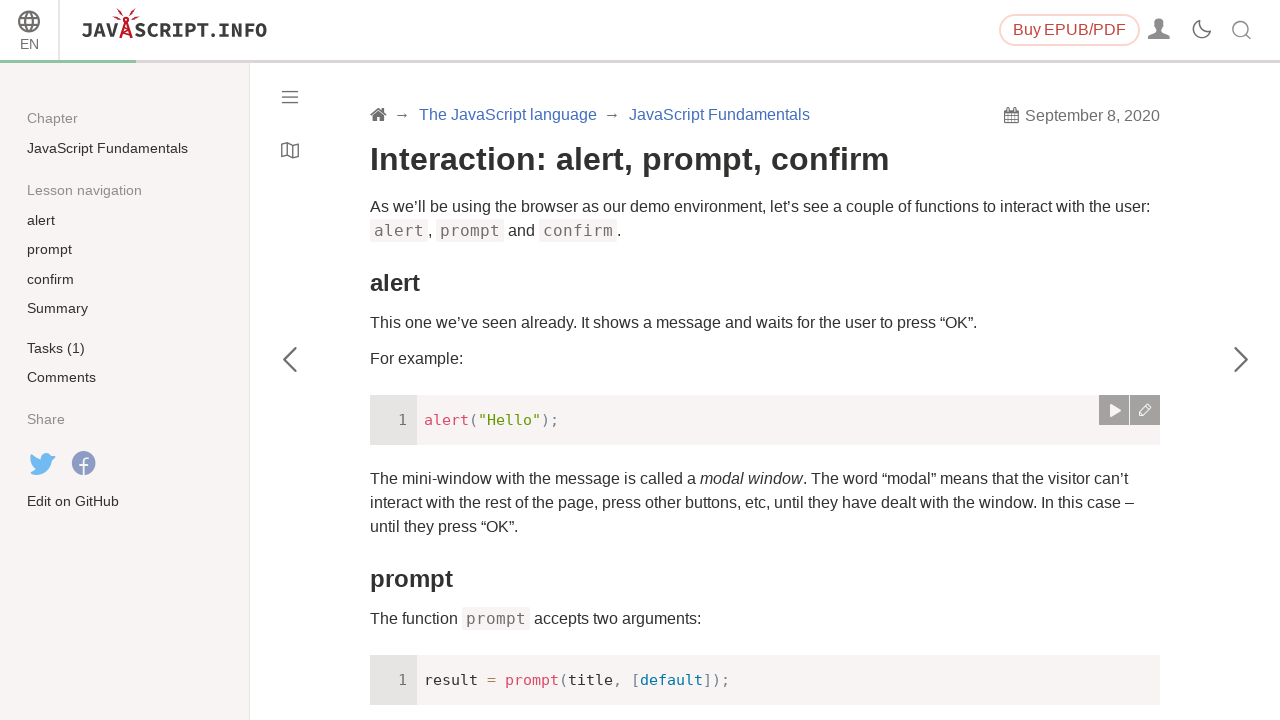

Located fifth run button for confirm dialog test
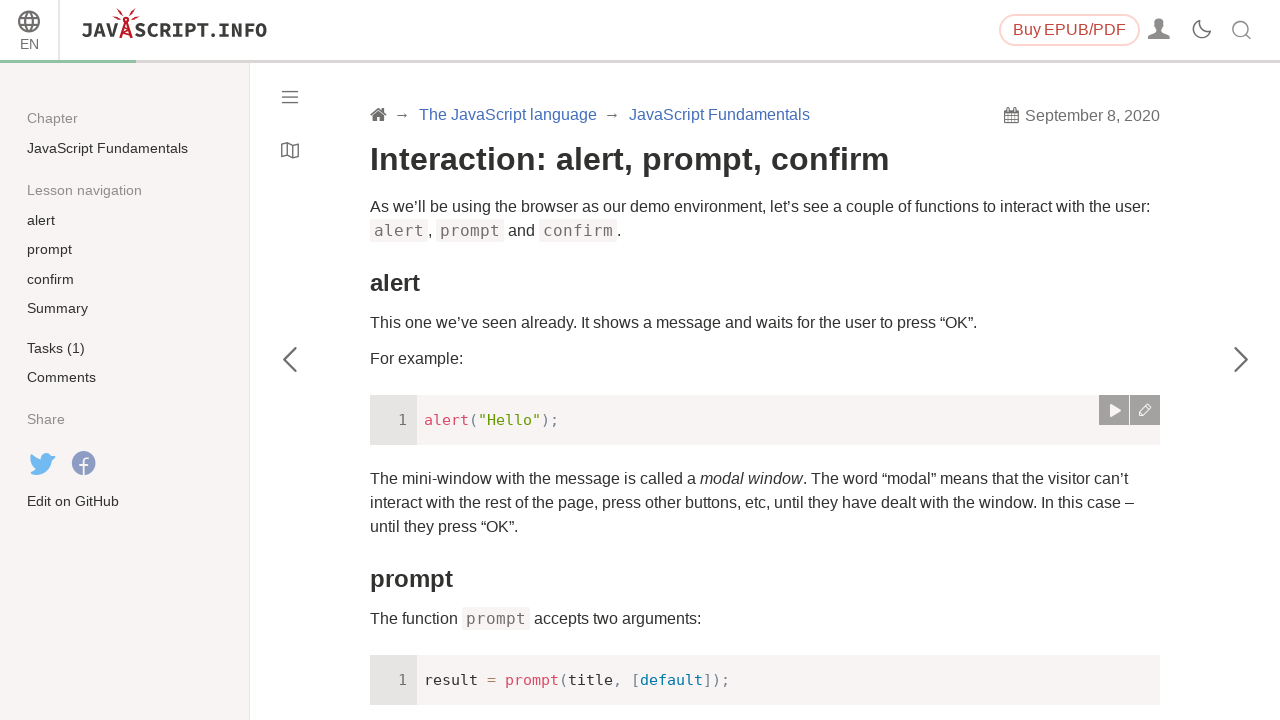

Clicked fifth run button to trigger confirm dialog at (1114, 360) on xpath=(//a[@data-action='run'])[5]
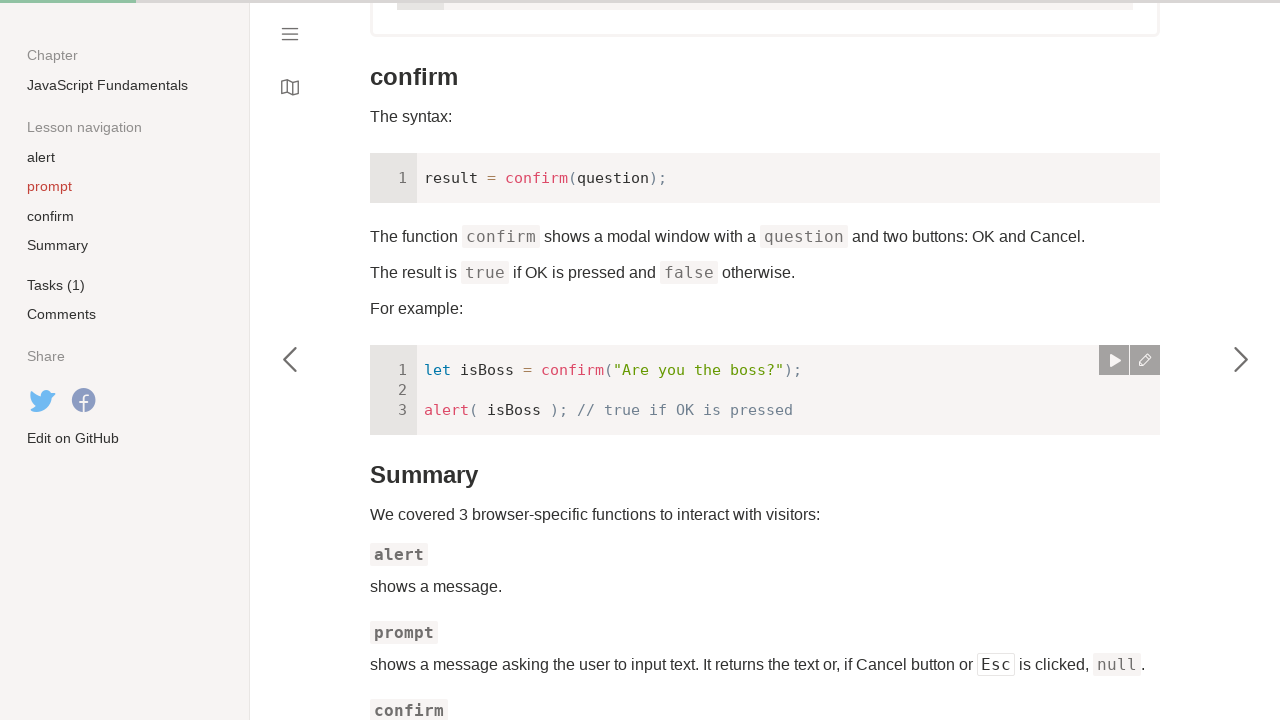

Waited 500ms for confirm dialog to appear
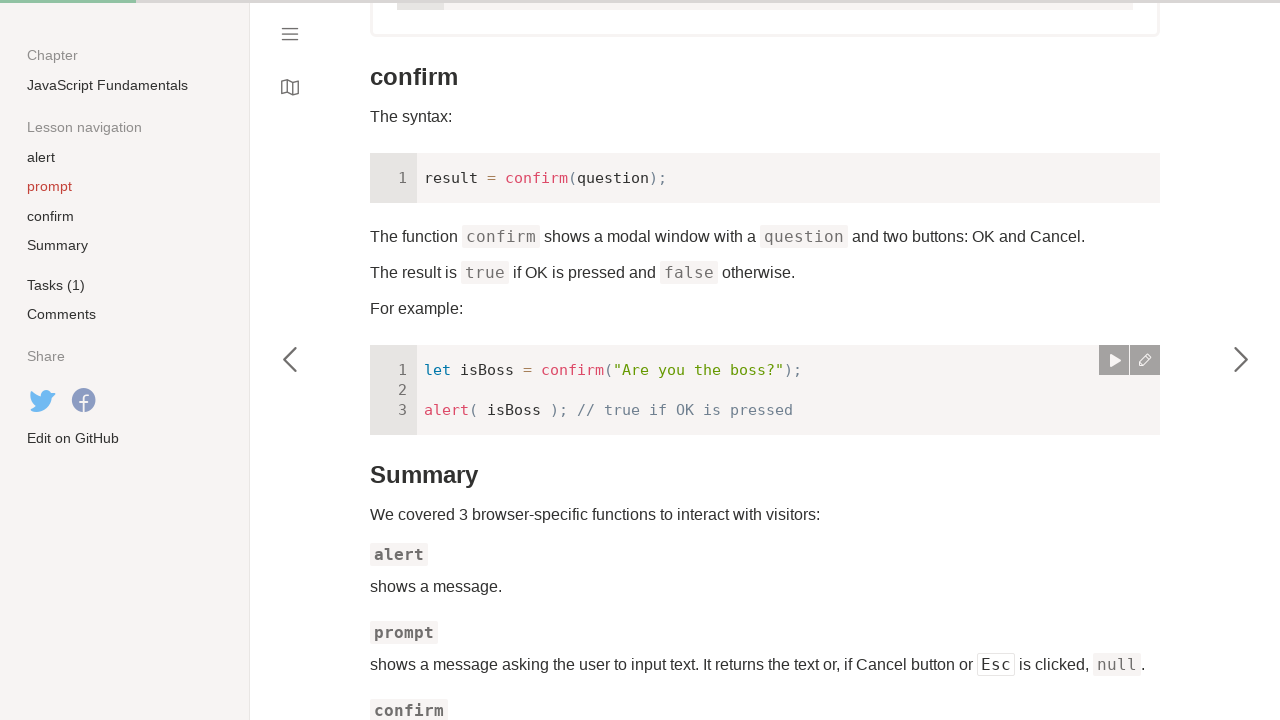

Located second run button for prompt dialog test
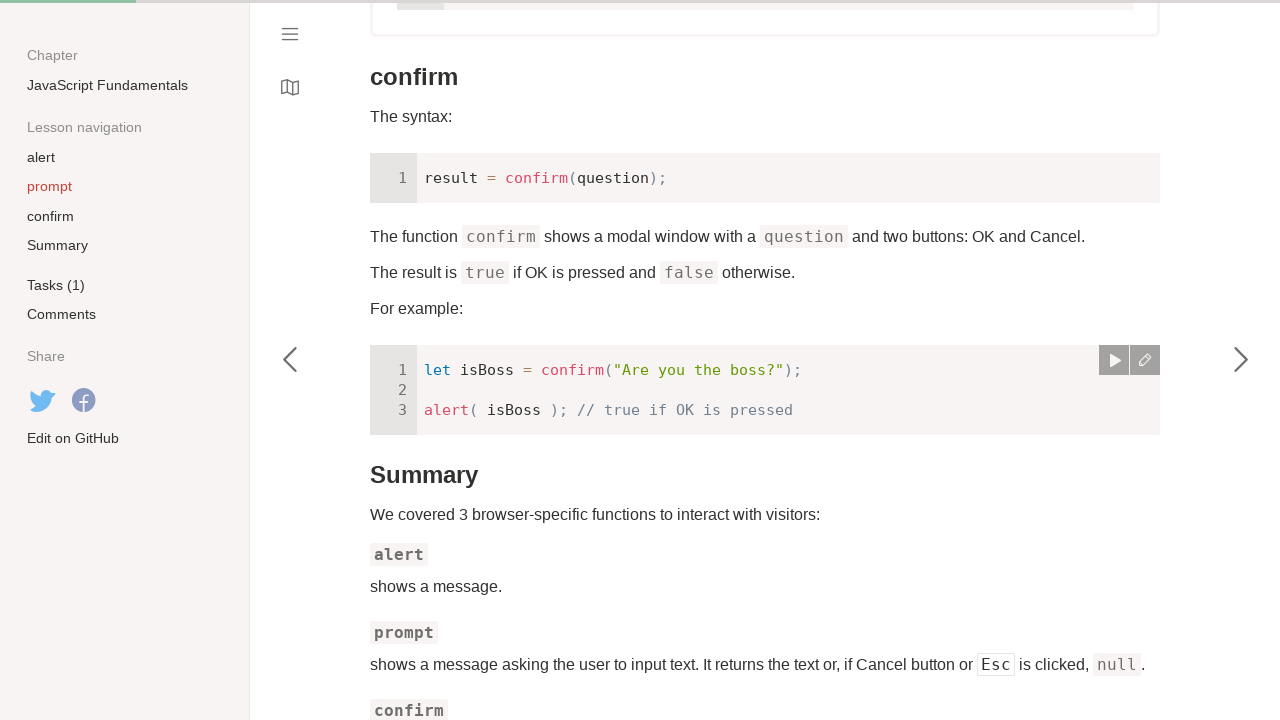

Clicked second run button to trigger prompt dialog at (1114, 360) on xpath=(//a[@data-action='run'])[2]
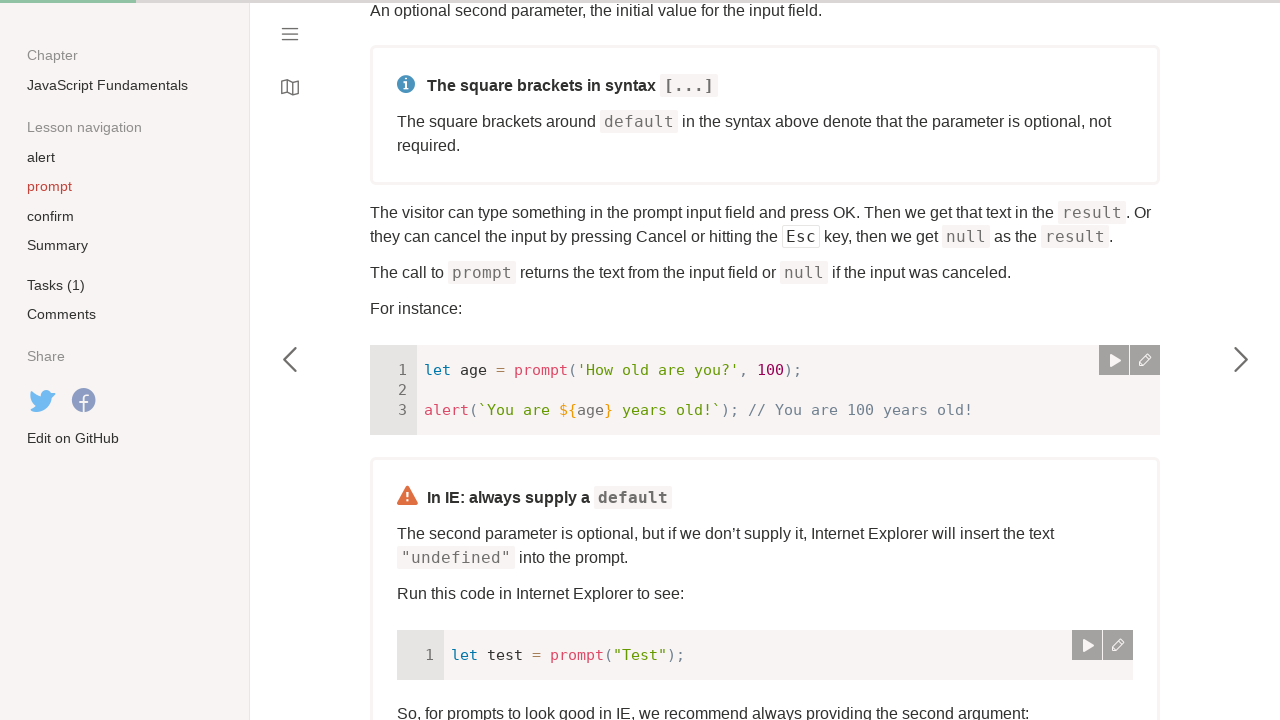

Waited 500ms for prompt dialog to appear
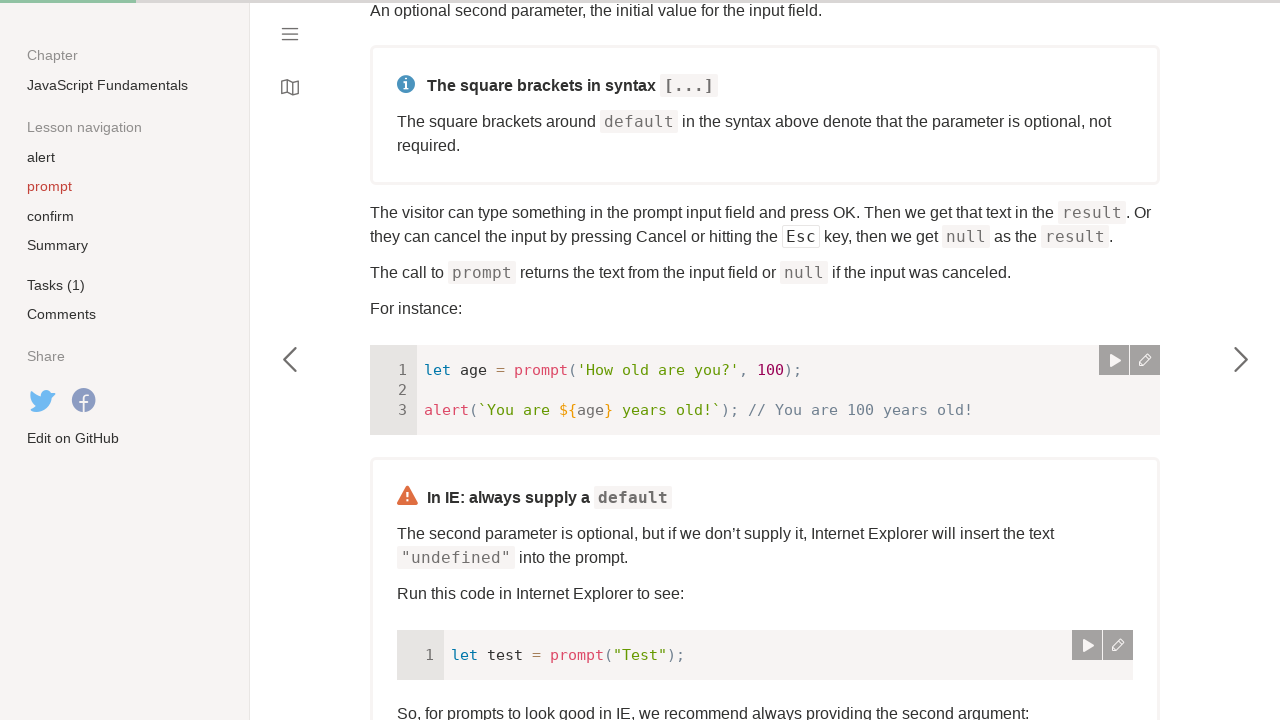

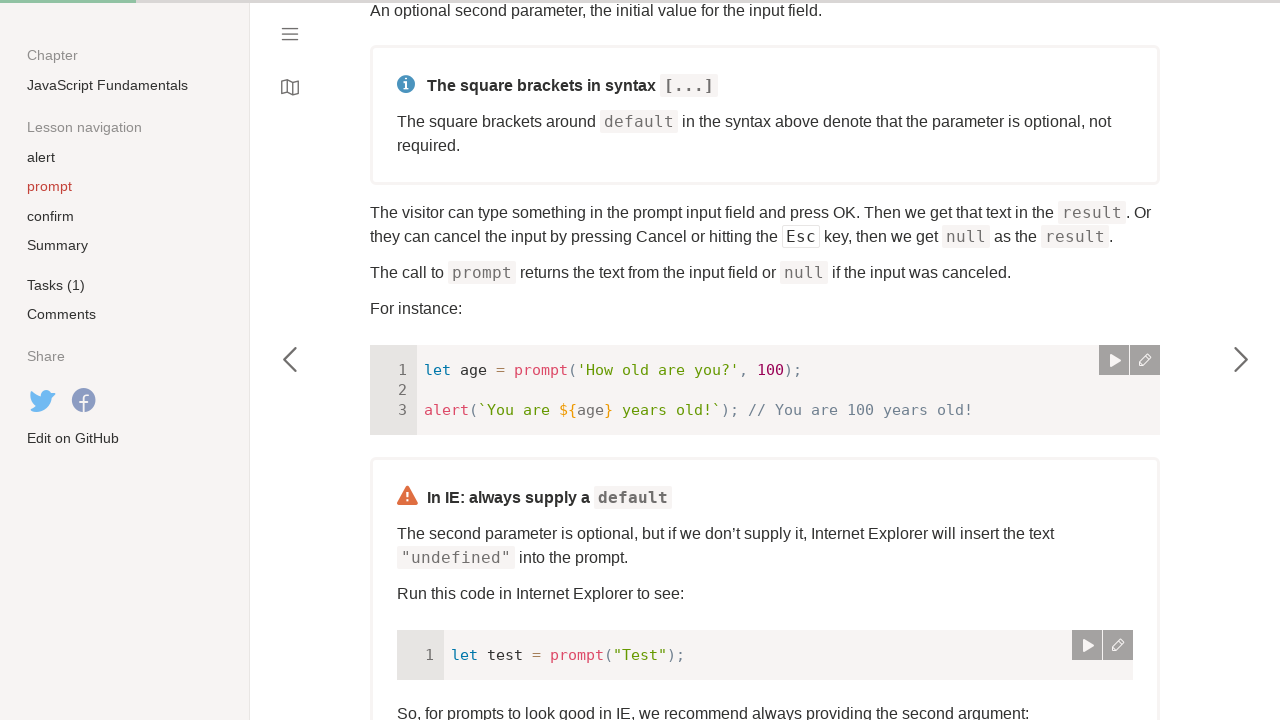